Tests product search functionality by entering a search query and clicking the submit button.

Starting URL: https://smartbuy-me.com/

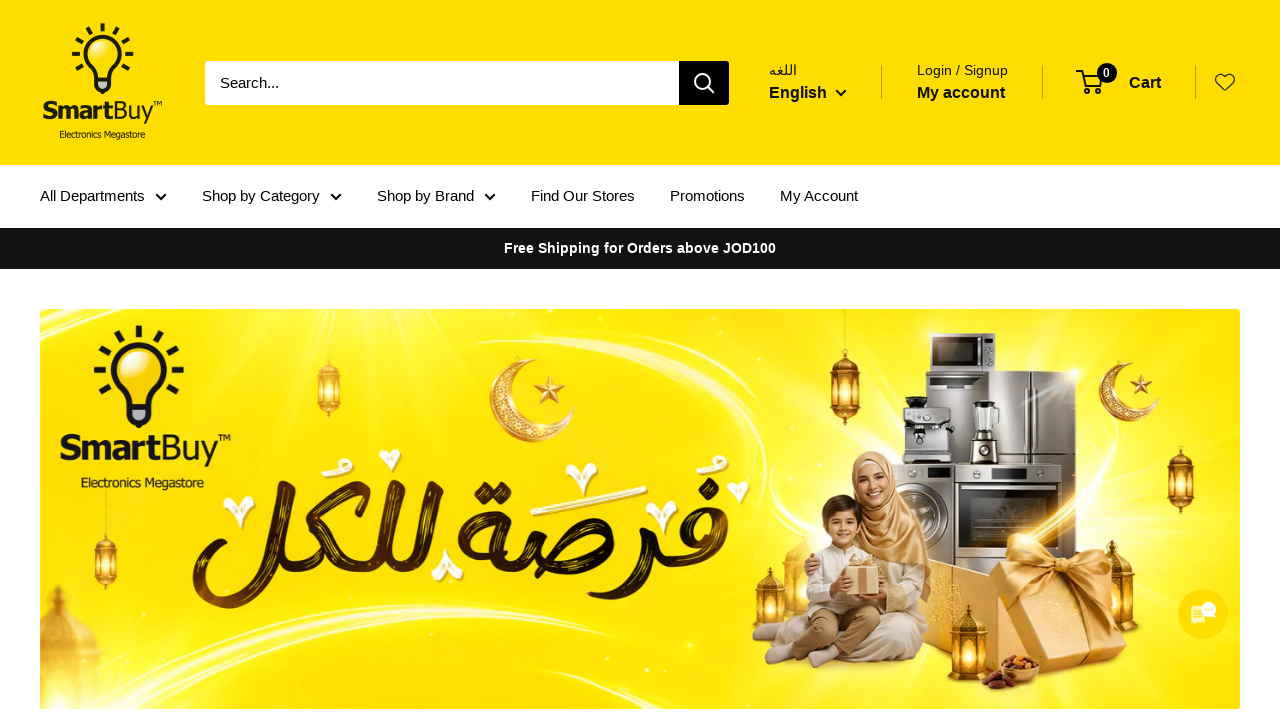

Filled search box with 'iphone 14 plus' on input[name='q']
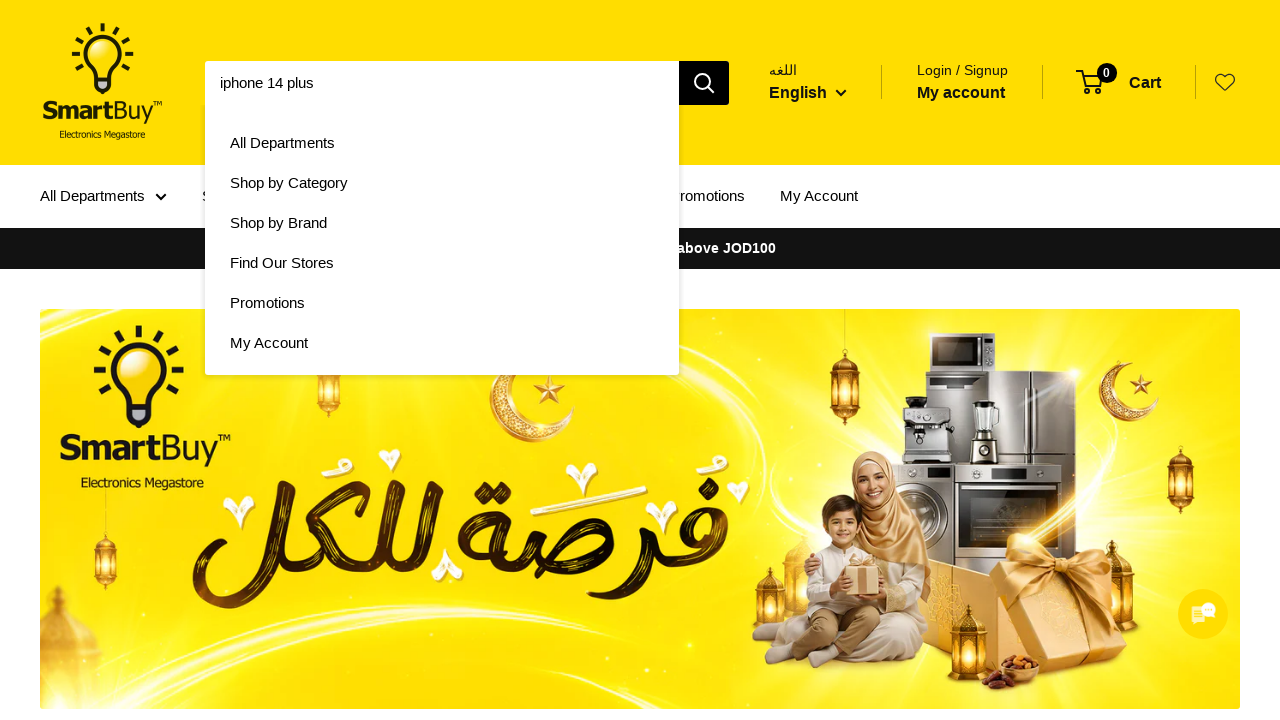

Clicked search submit button at (704, 82) on .search-bar__submit
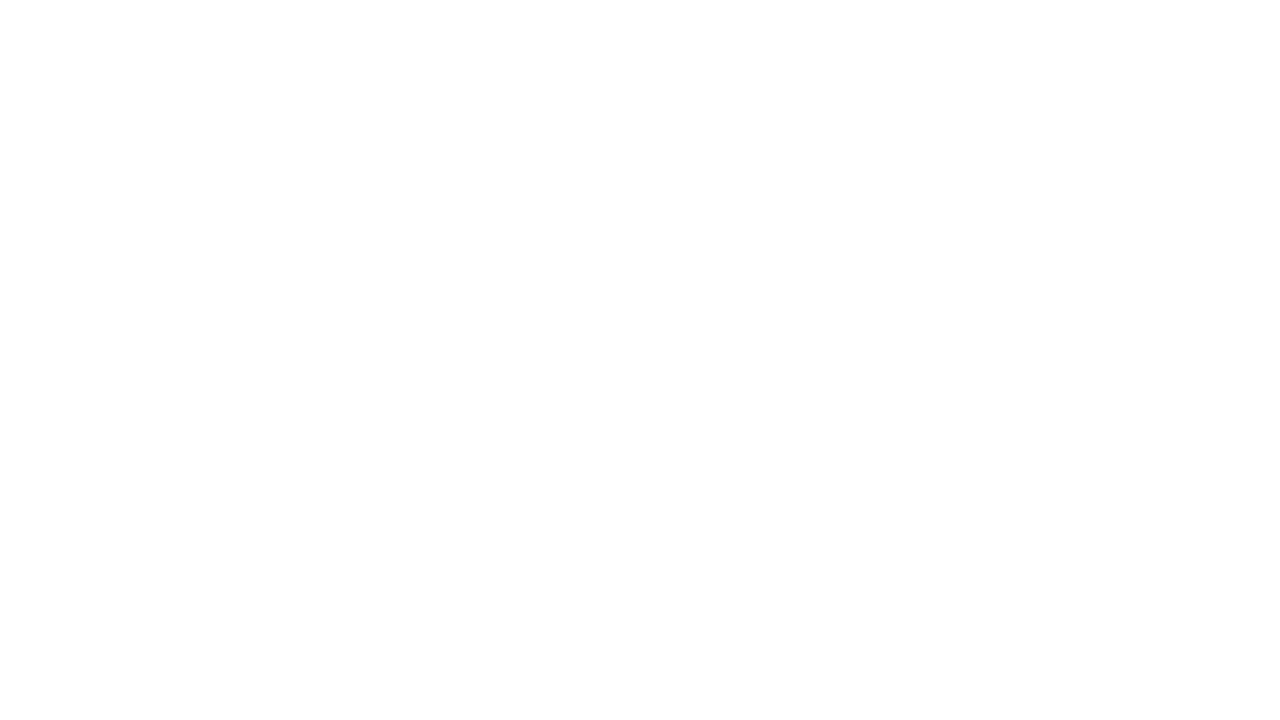

Search results page loaded (networkidle)
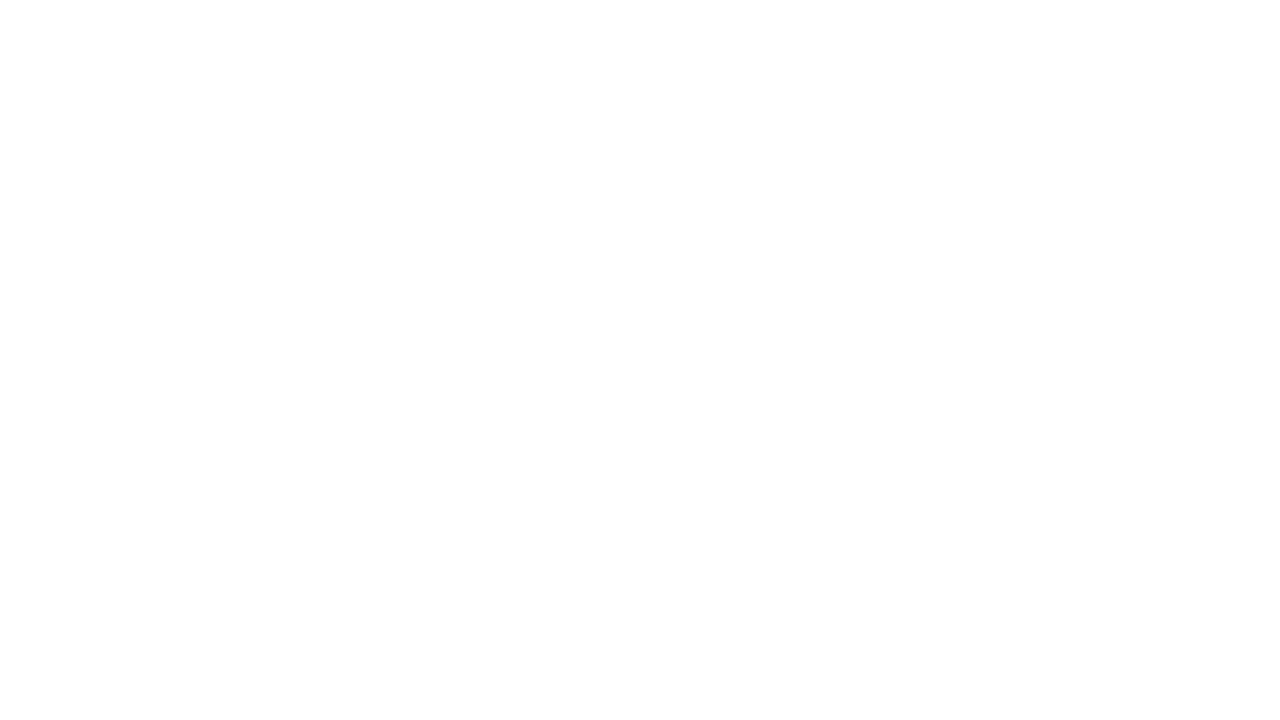

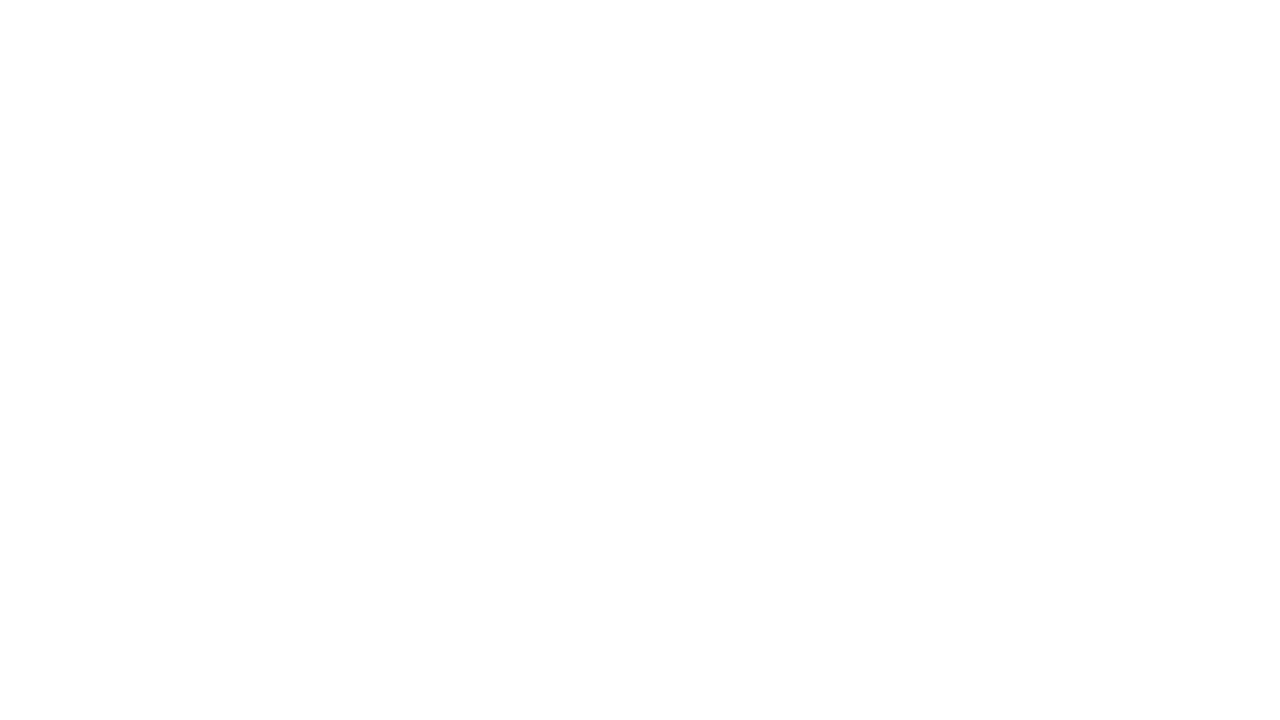